Navigates to a text box form page and locates a label element containing the text "Current"

Starting URL: https://demoqa.com/text-box

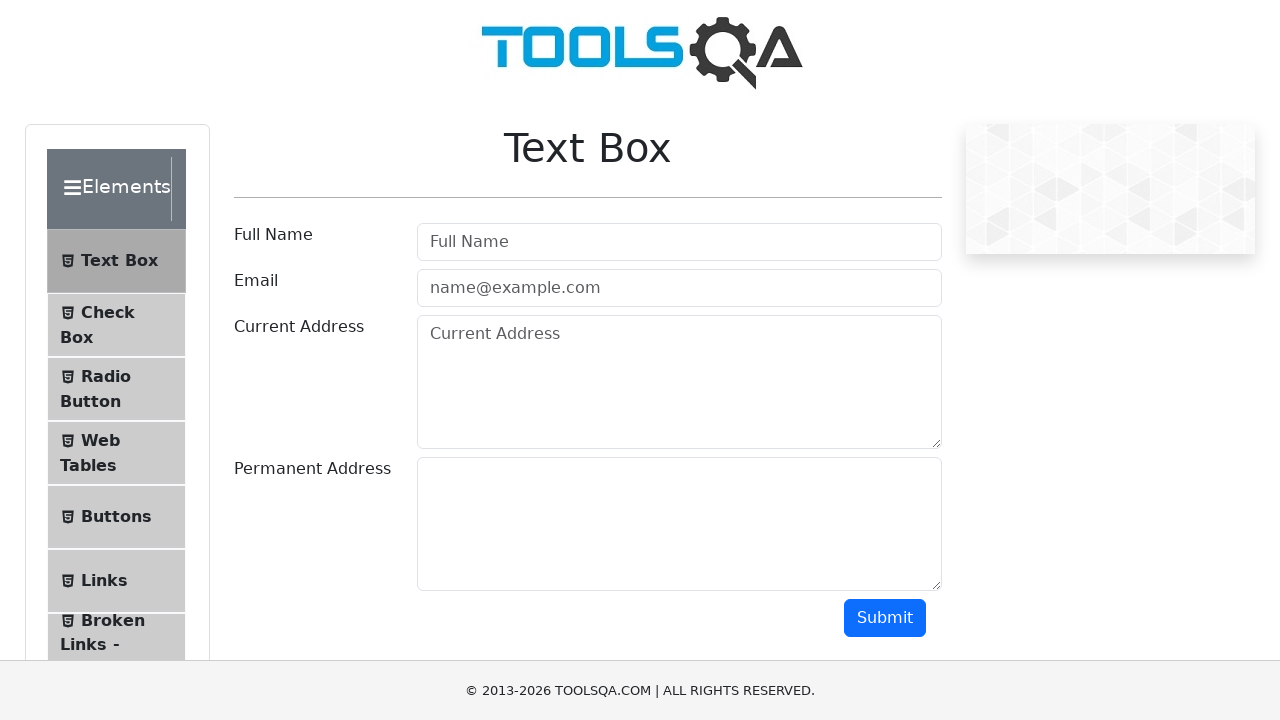

Navigated to text box form page at https://demoqa.com/text-box
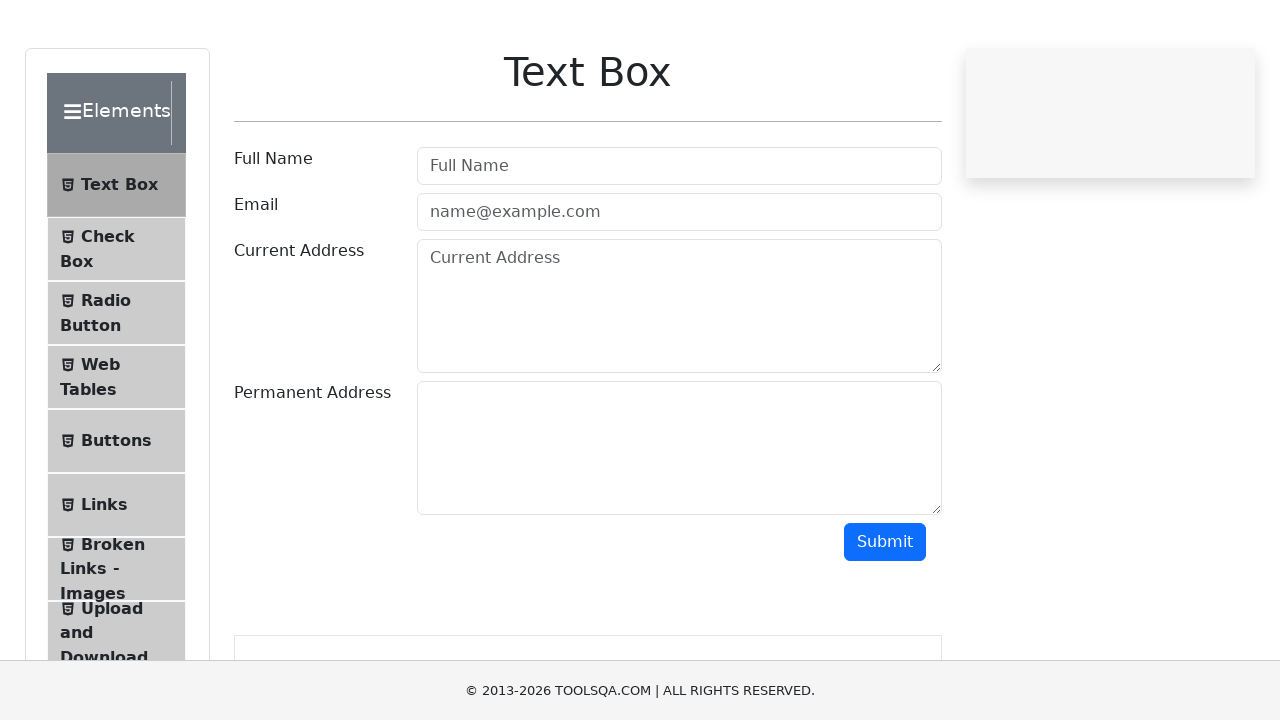

Located label element containing 'Current' text
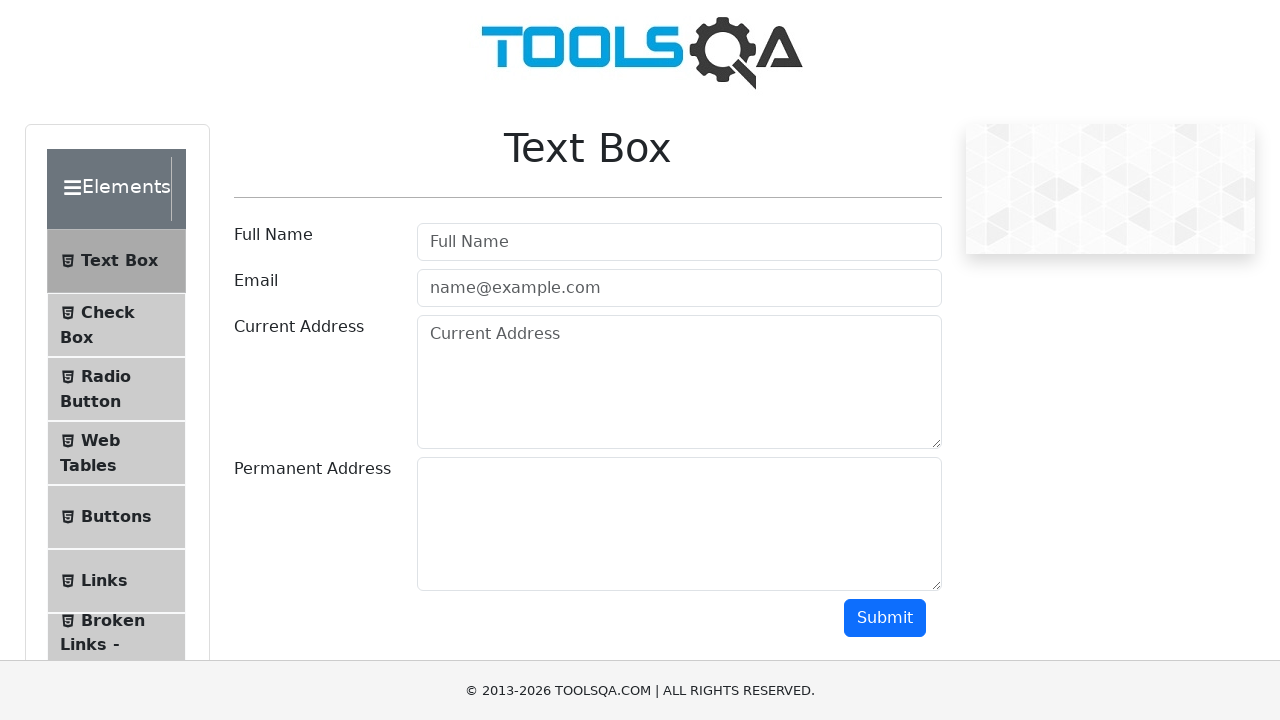

Waited for Current label element to be visible
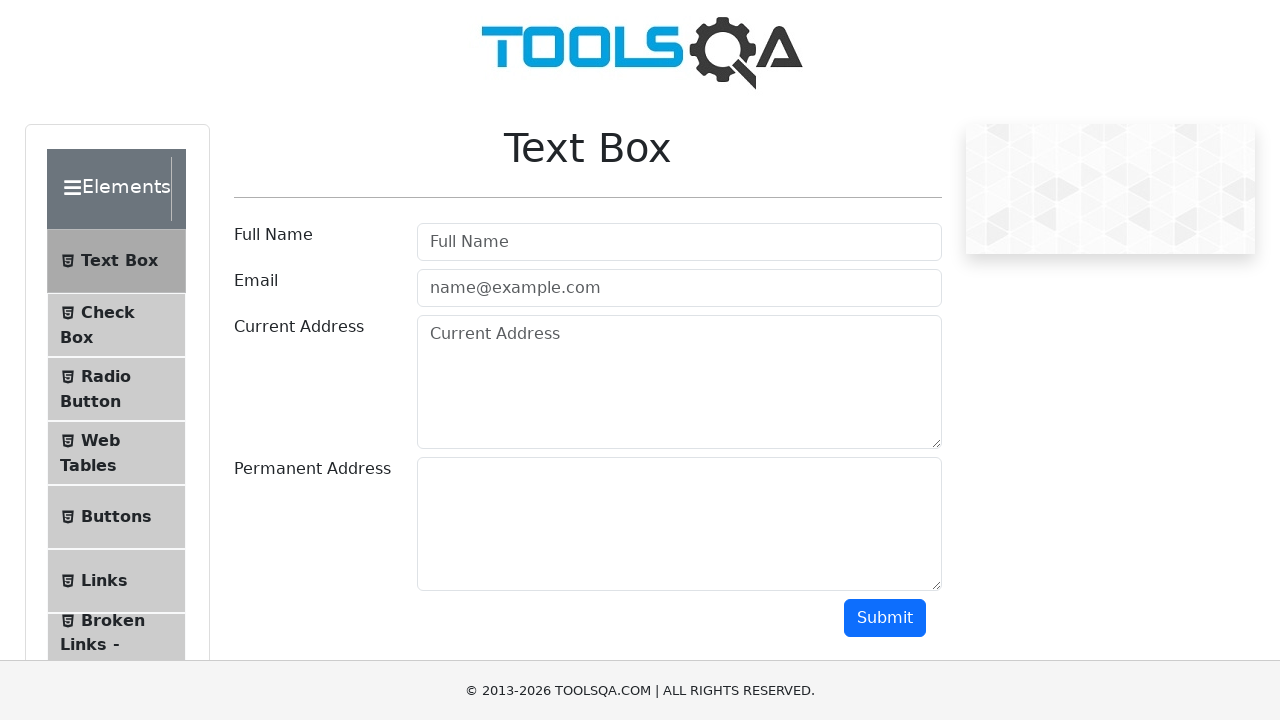

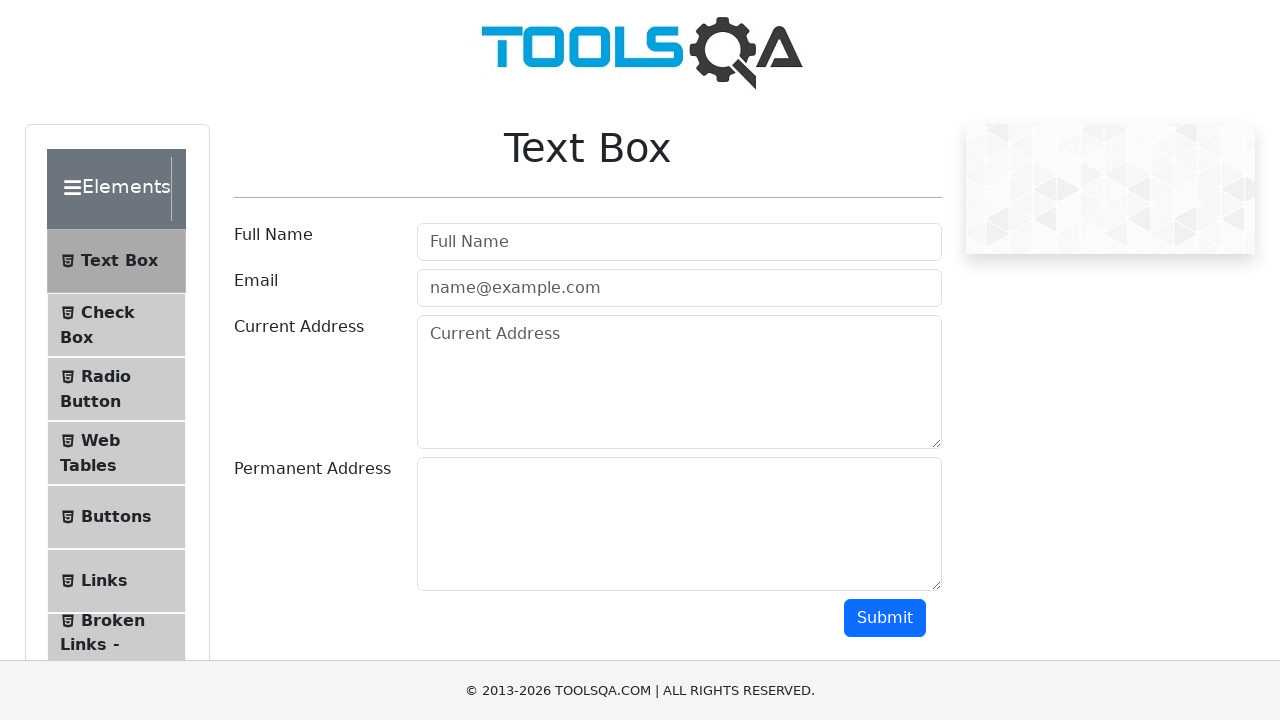